Tests the Python.org search functionality by entering "pycon" as a search query and verifying that search results are returned.

Starting URL: http://www.python.org

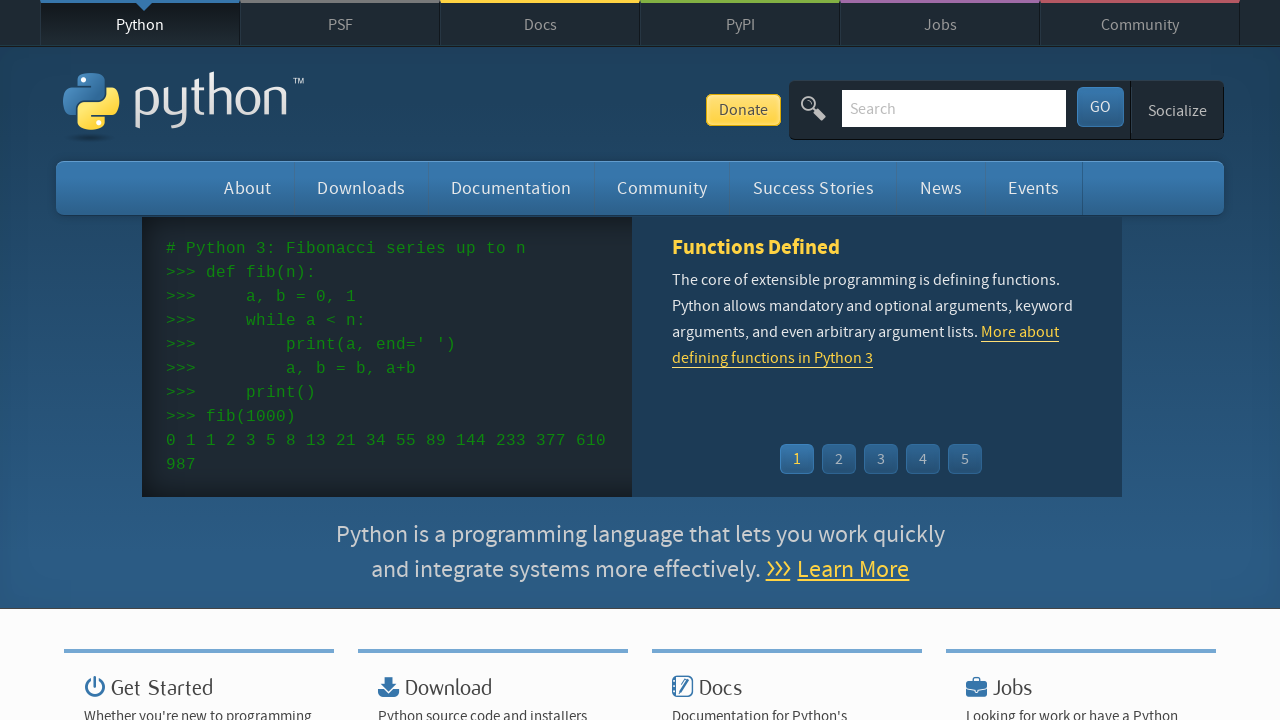

Verified 'Python' is in page title
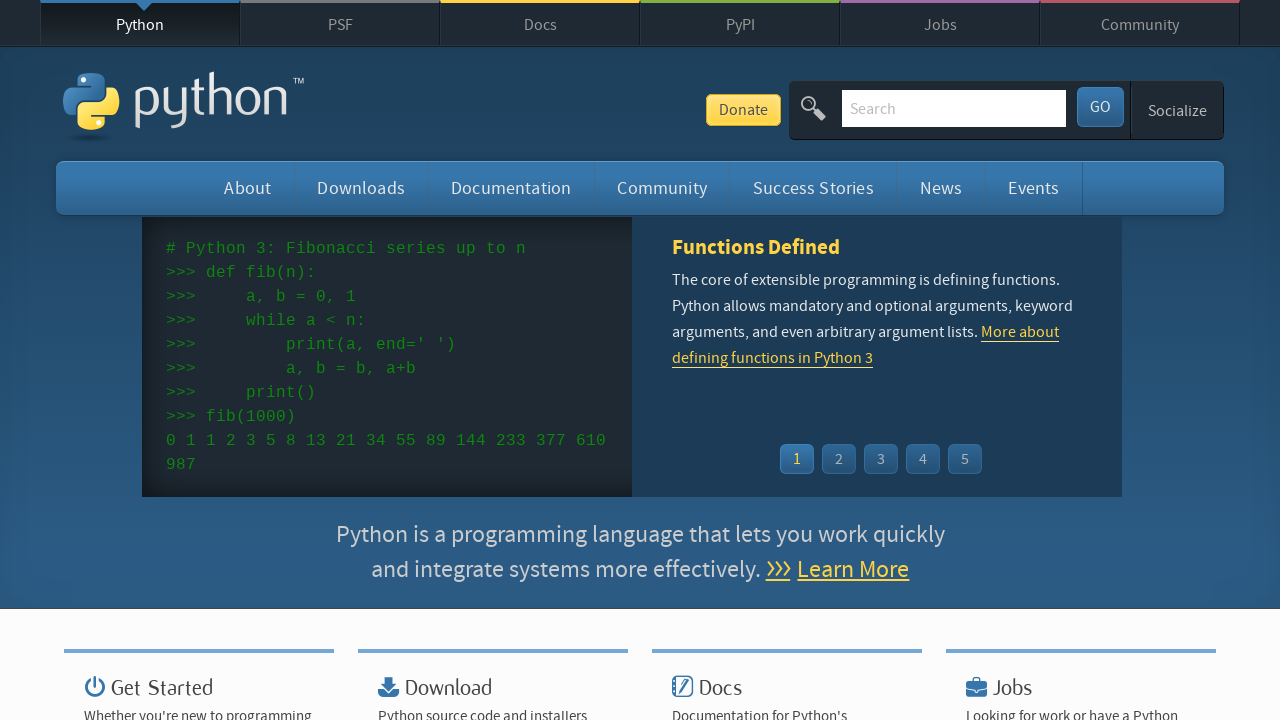

Filled search field with 'pycon' on input[name='q']
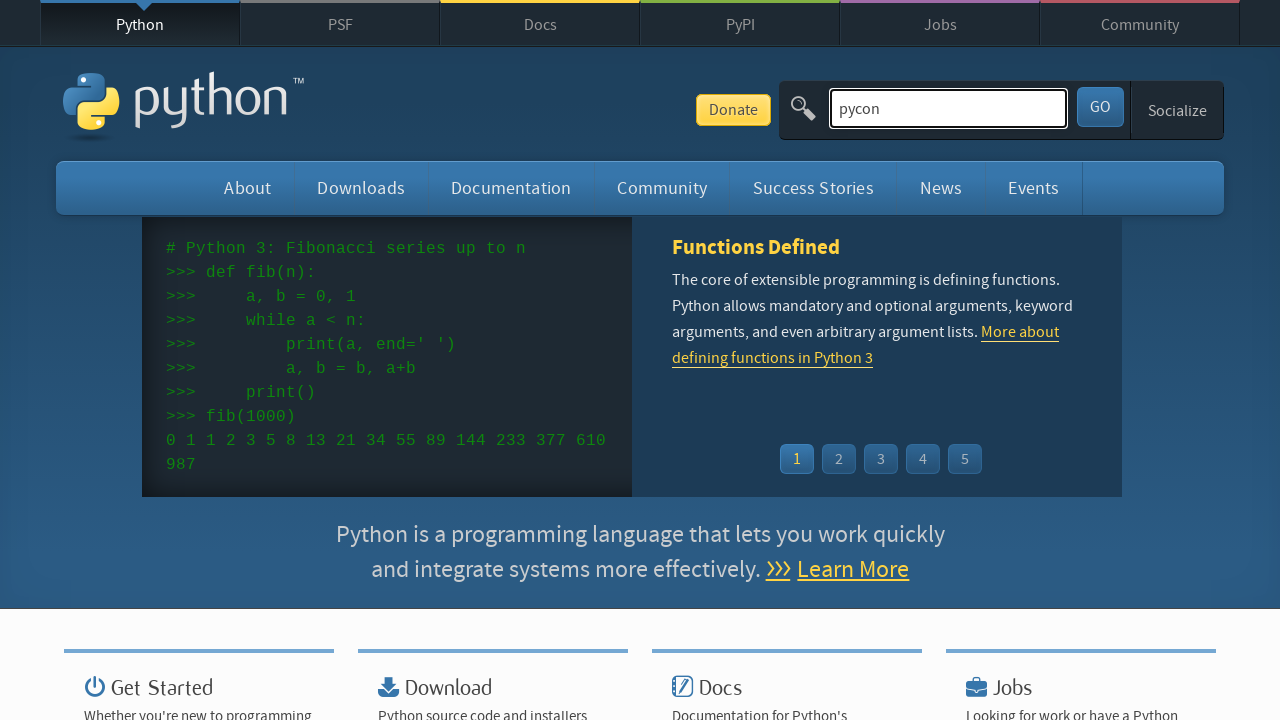

Pressed Enter to submit search query on input[name='q']
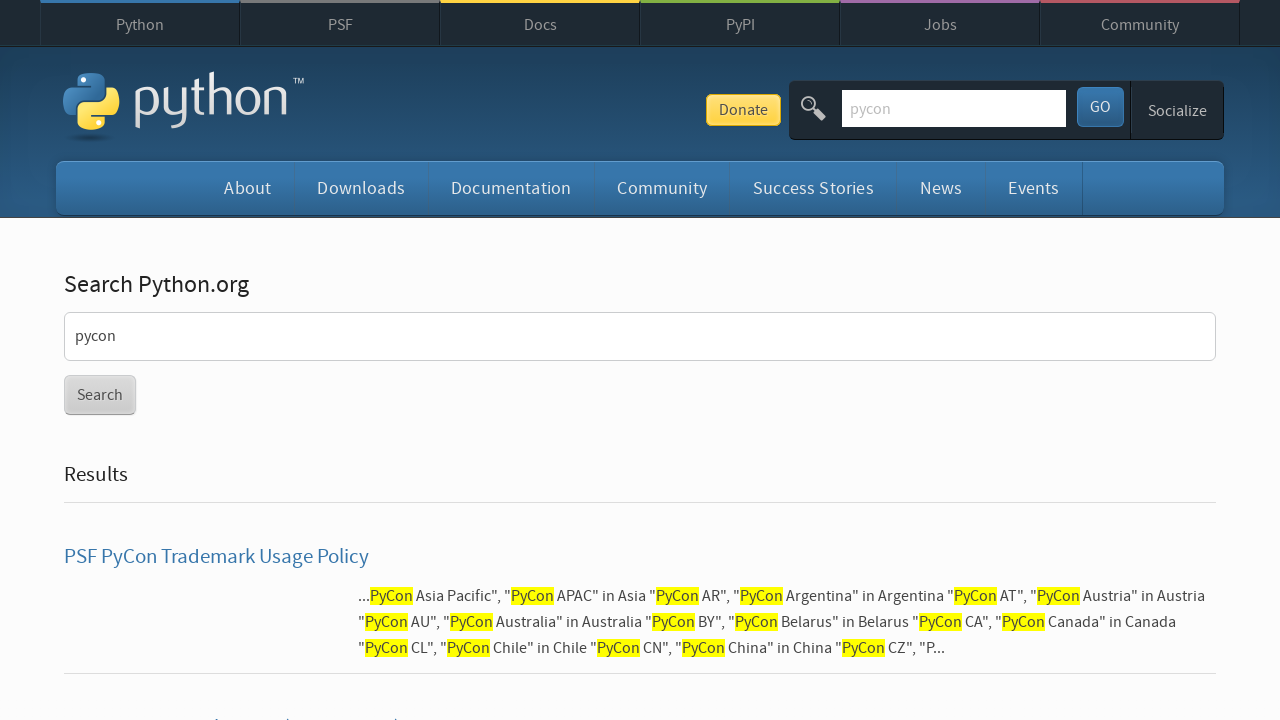

Waited for page to reach networkidle state
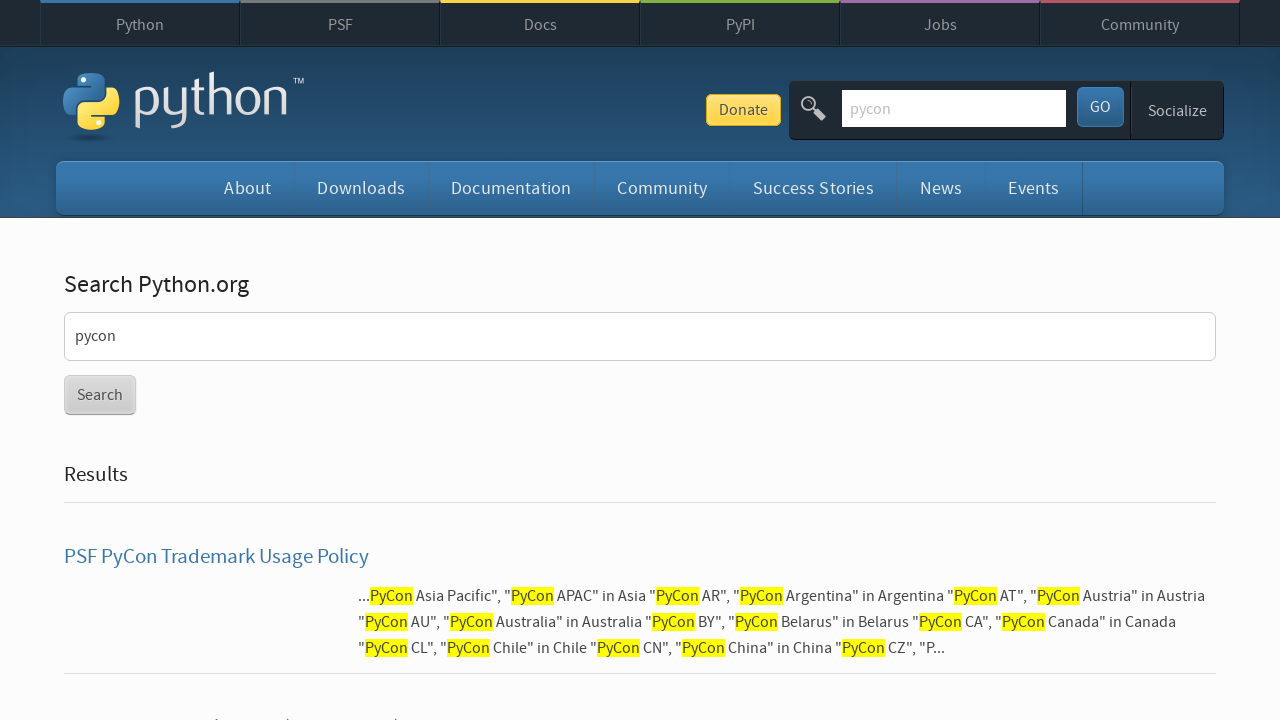

Verified search results were returned (no 'No results found' message)
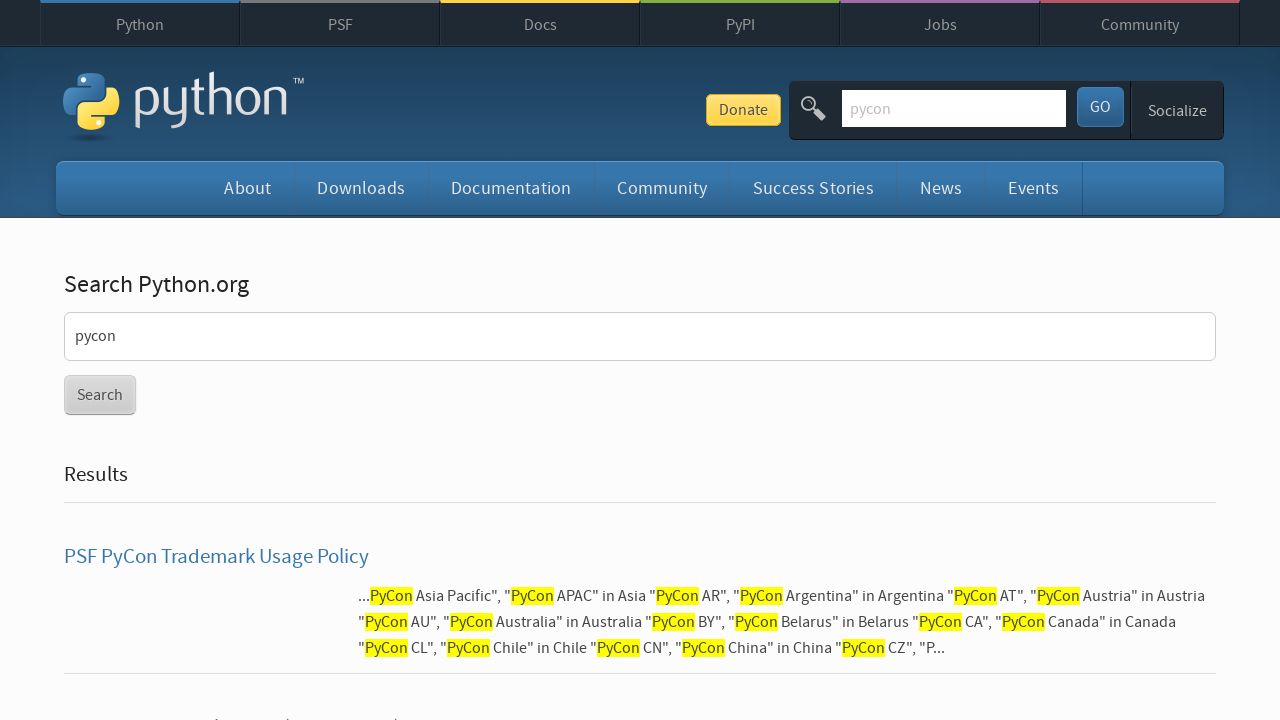

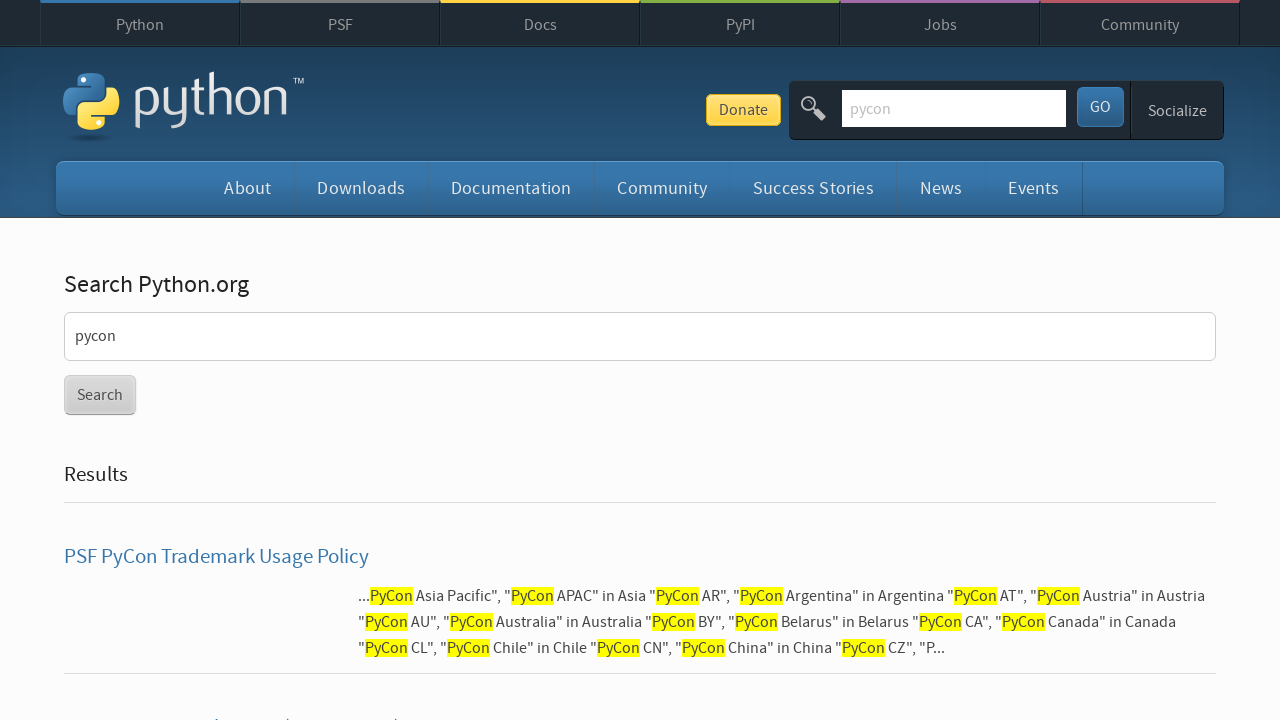